Tests various form interactions on a practice page including login form submission, password reset flow with name/email/phone fields, and re-login with different credentials. Demonstrates multiple locator strategies.

Starting URL: https://rahulshettyacademy.com/locatorspractice/

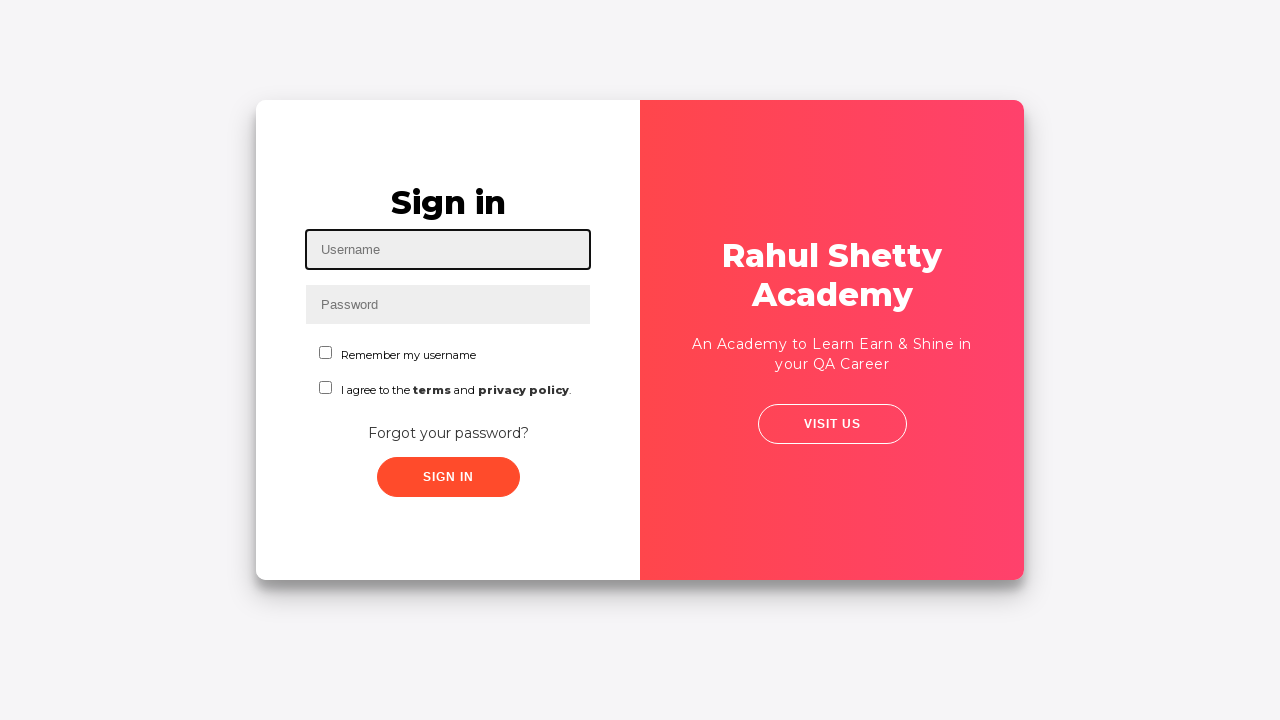

Filled username field with 'rahul' on #inputUsername
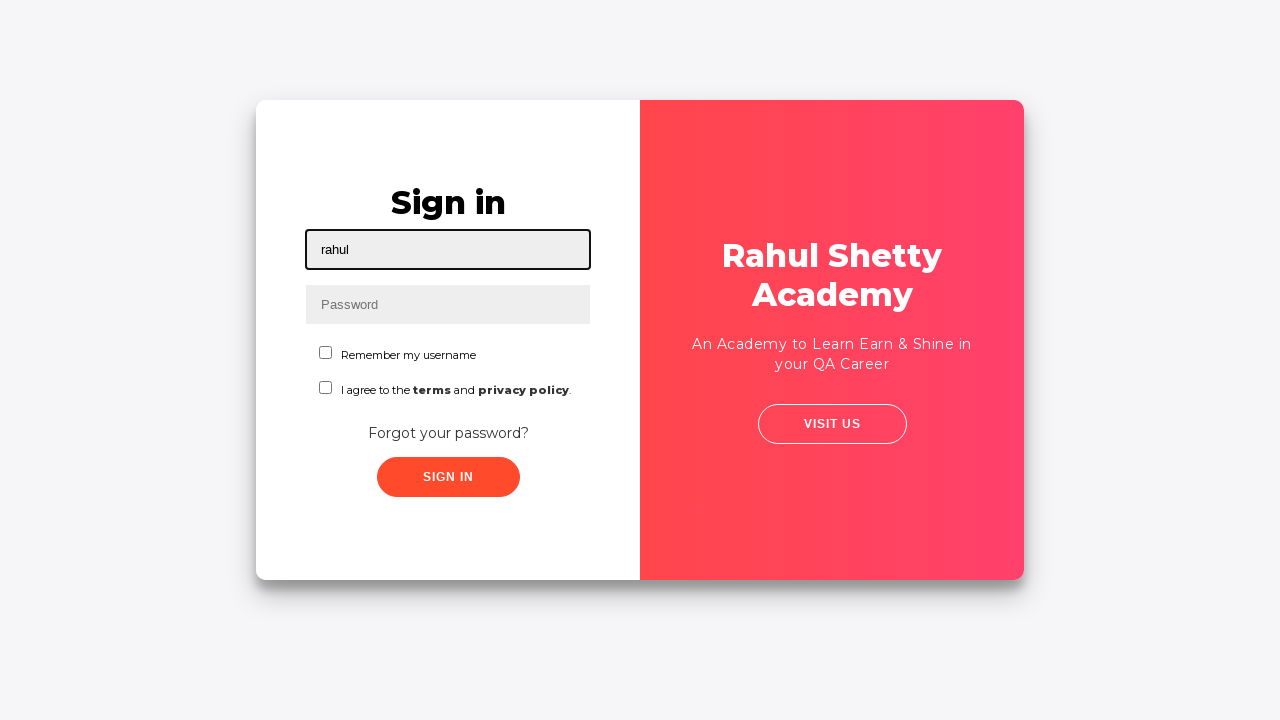

Filled password field with 'hello123' on input[name='inputPassword']
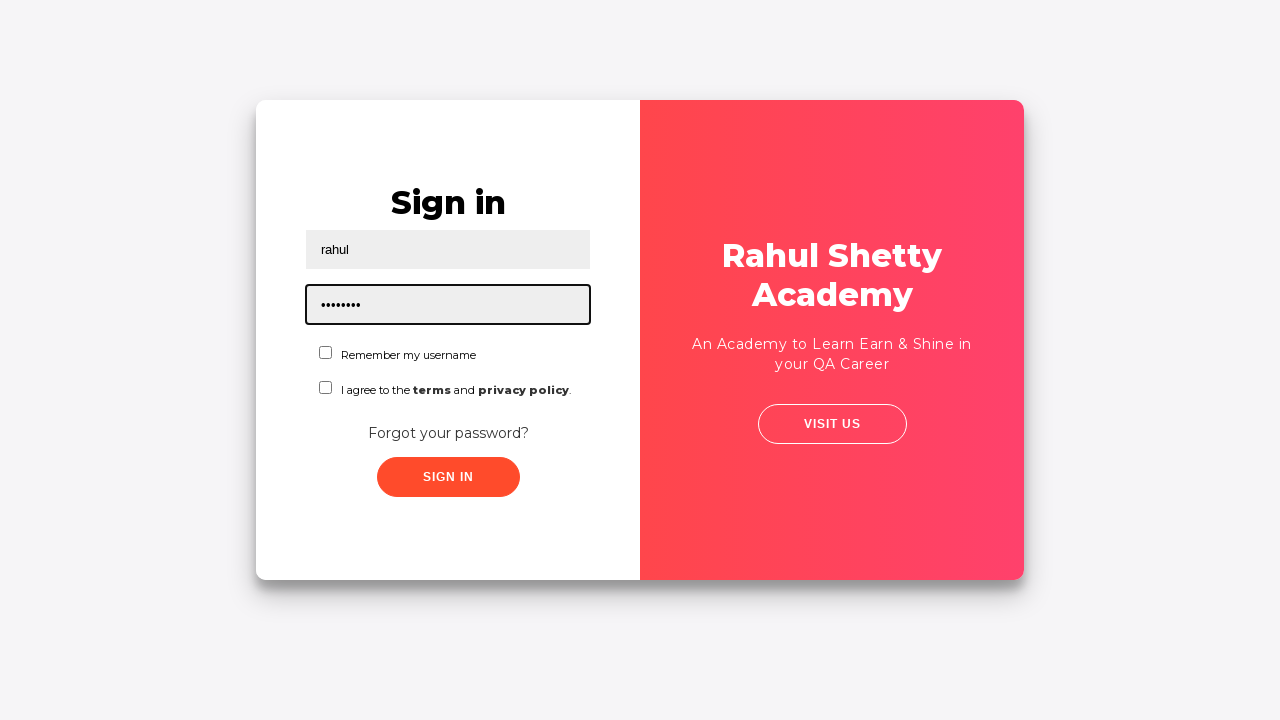

Clicked sign in button at (448, 477) on .signInBtn
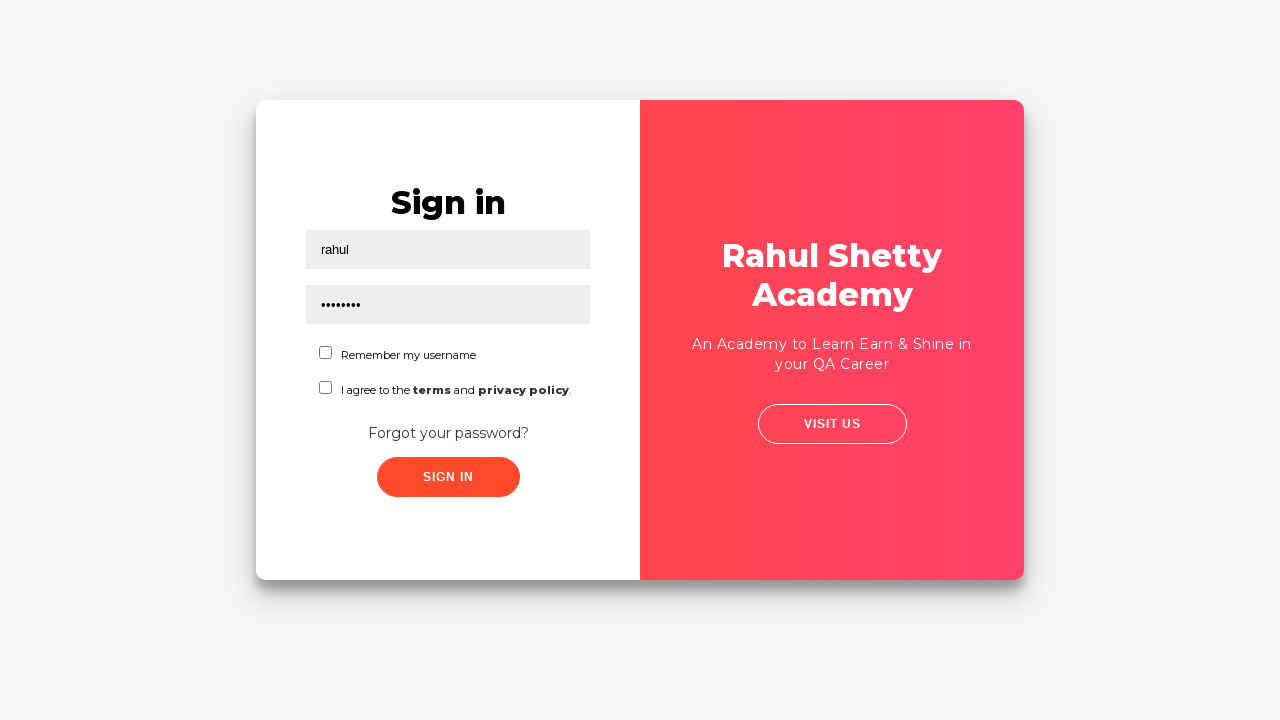

Error message appeared on login form
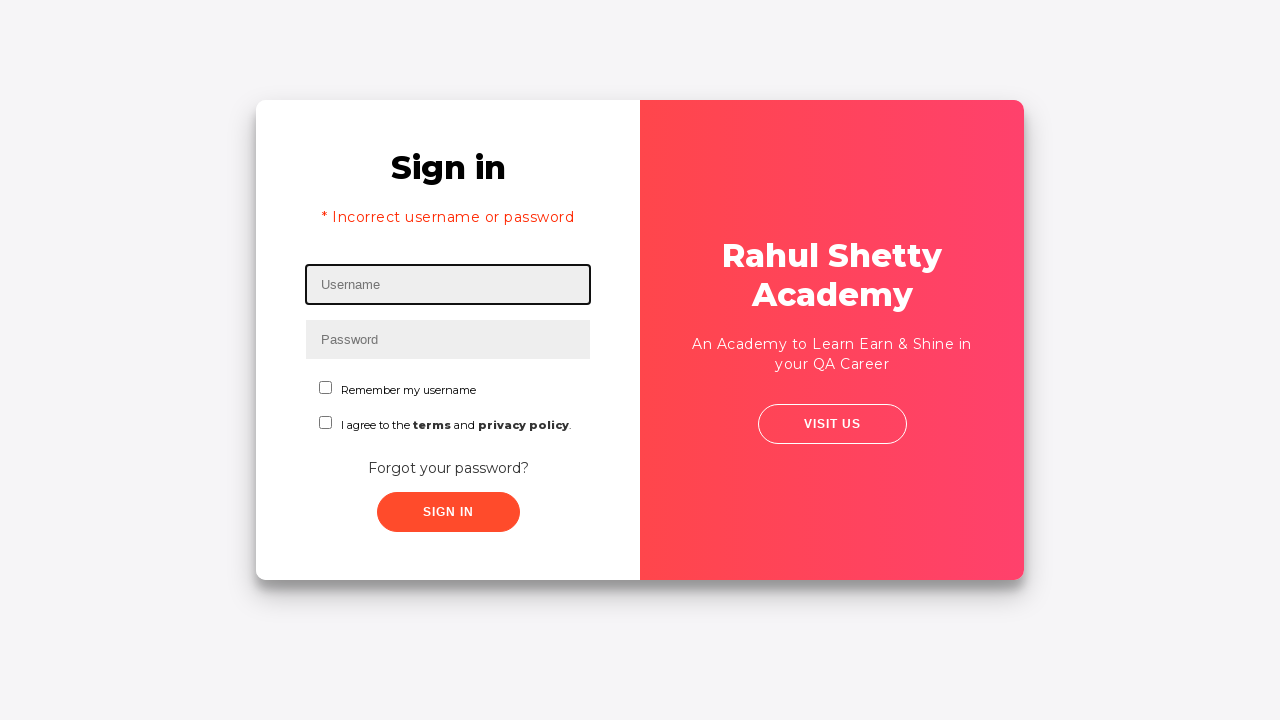

Clicked 'Forgot your password?' link at (448, 468) on text=Forgot your password?
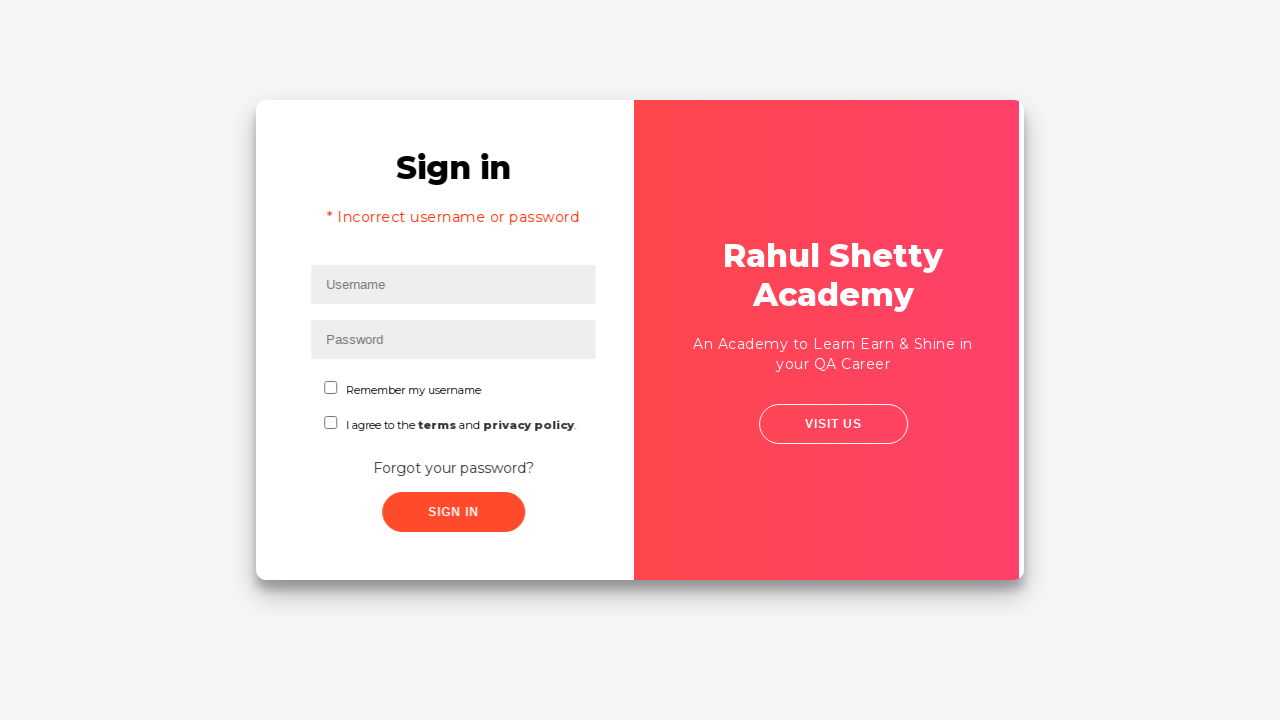

Waited for password reset form to load
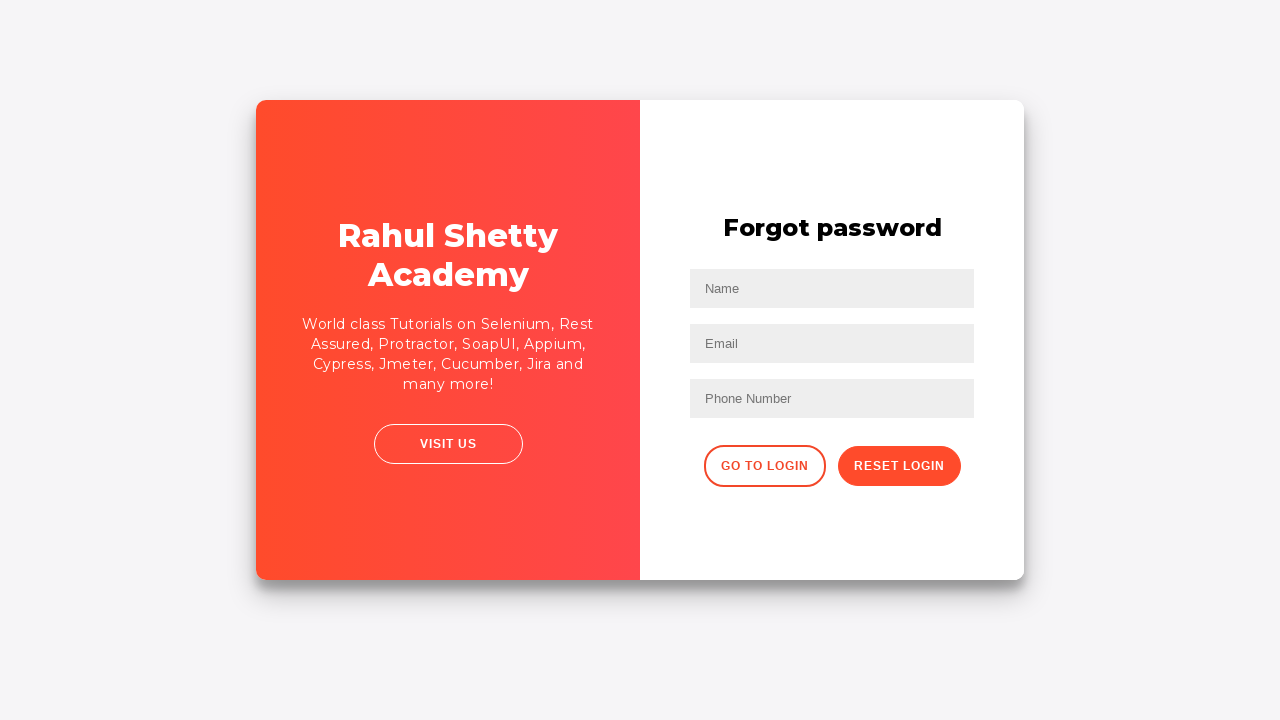

Filled name field with 'John' in password reset form on input[placeholder='Name']
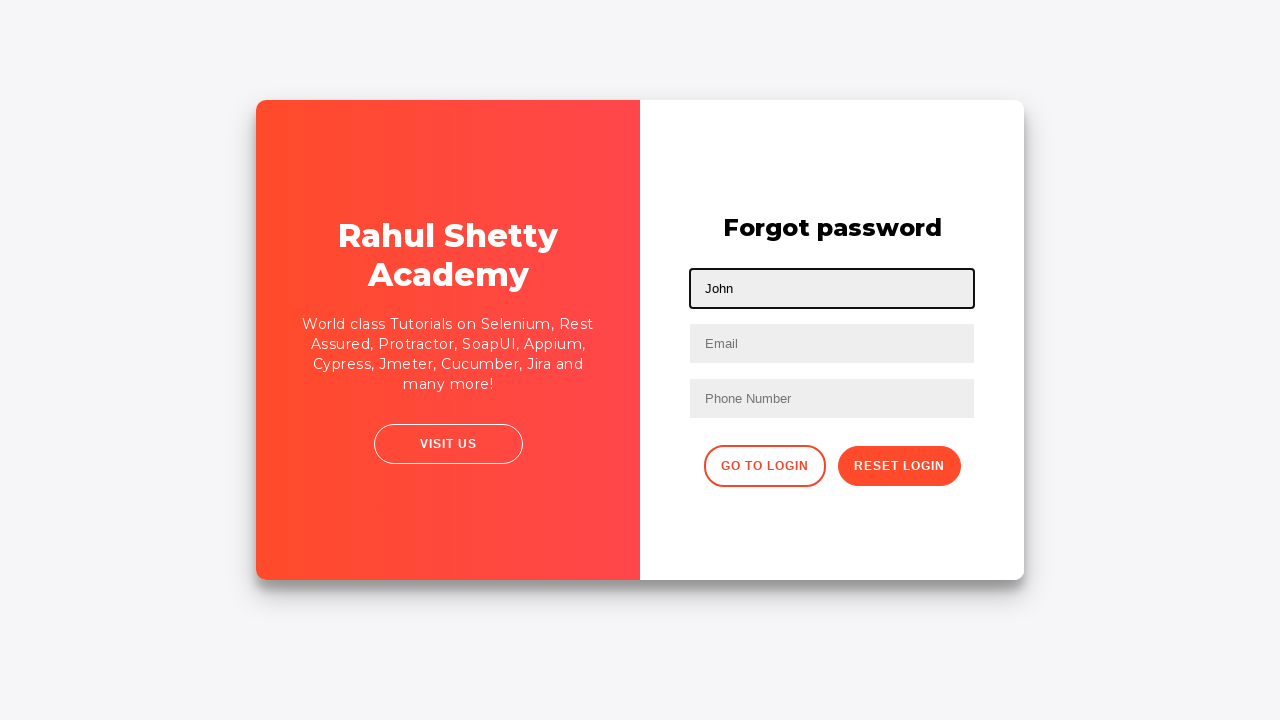

Filled email field with 'john@rsa.com' on input[placeholder='Email']
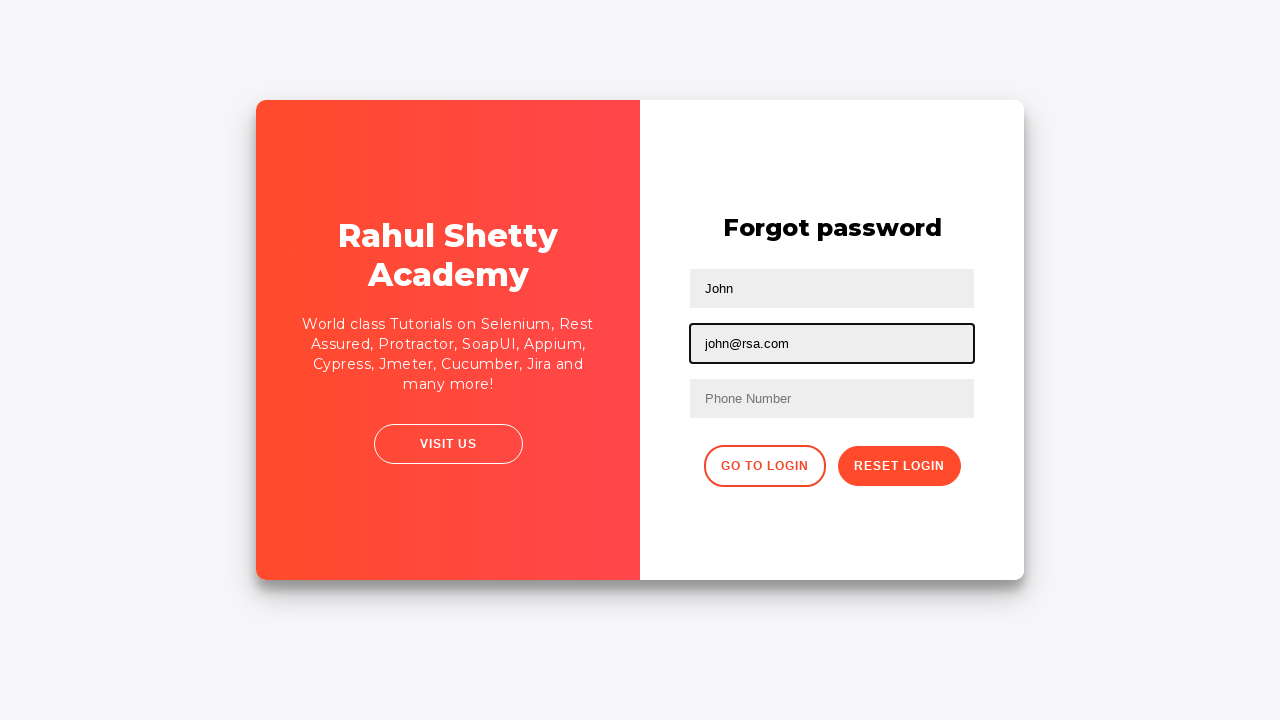

Updated email field to 'john@gmail.com' using nth-child selector on input[type='text']:nth-child(3)
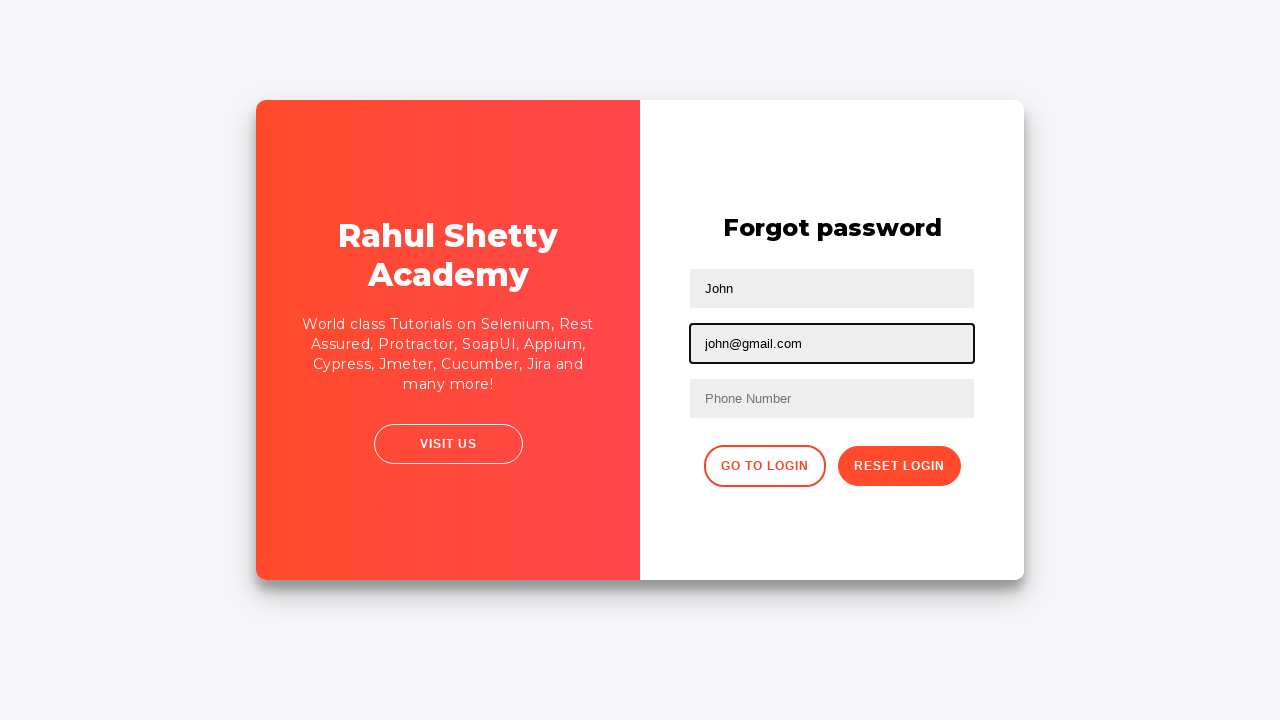

Filled phone number field with '9864353253' on form input:nth-of-type(3)
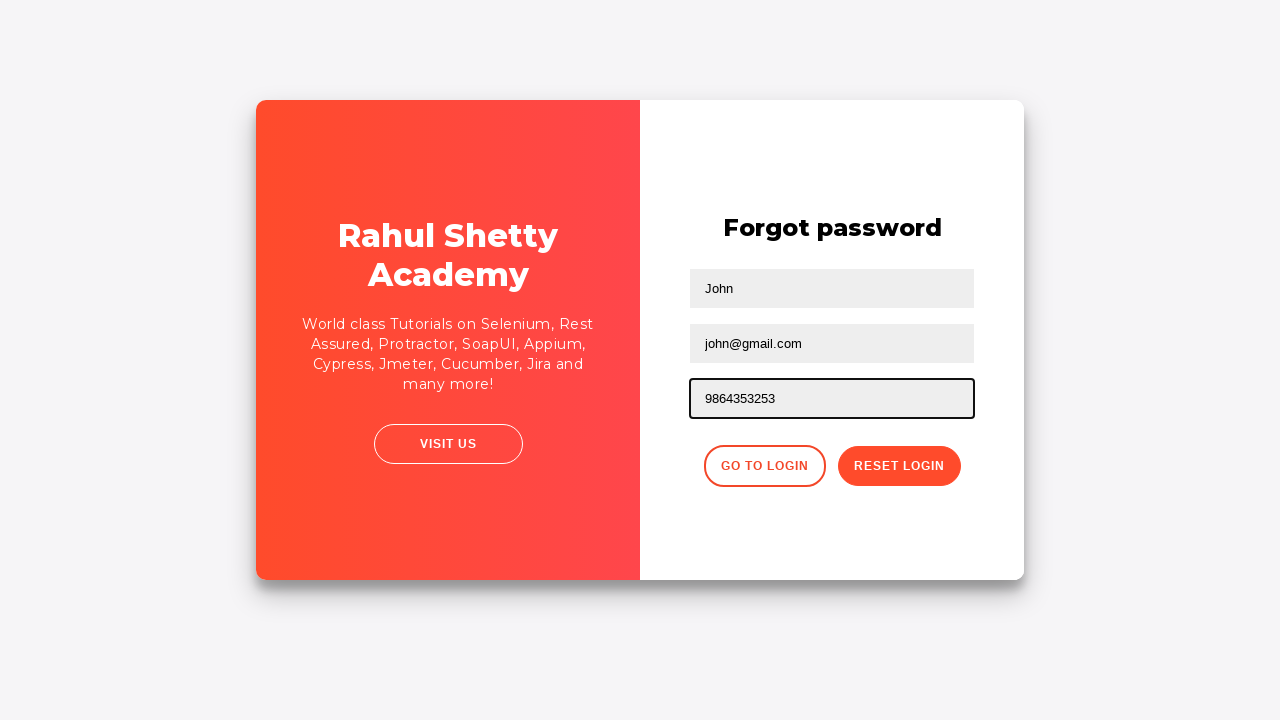

Clicked reset password button at (899, 466) on .reset-pwd-btn
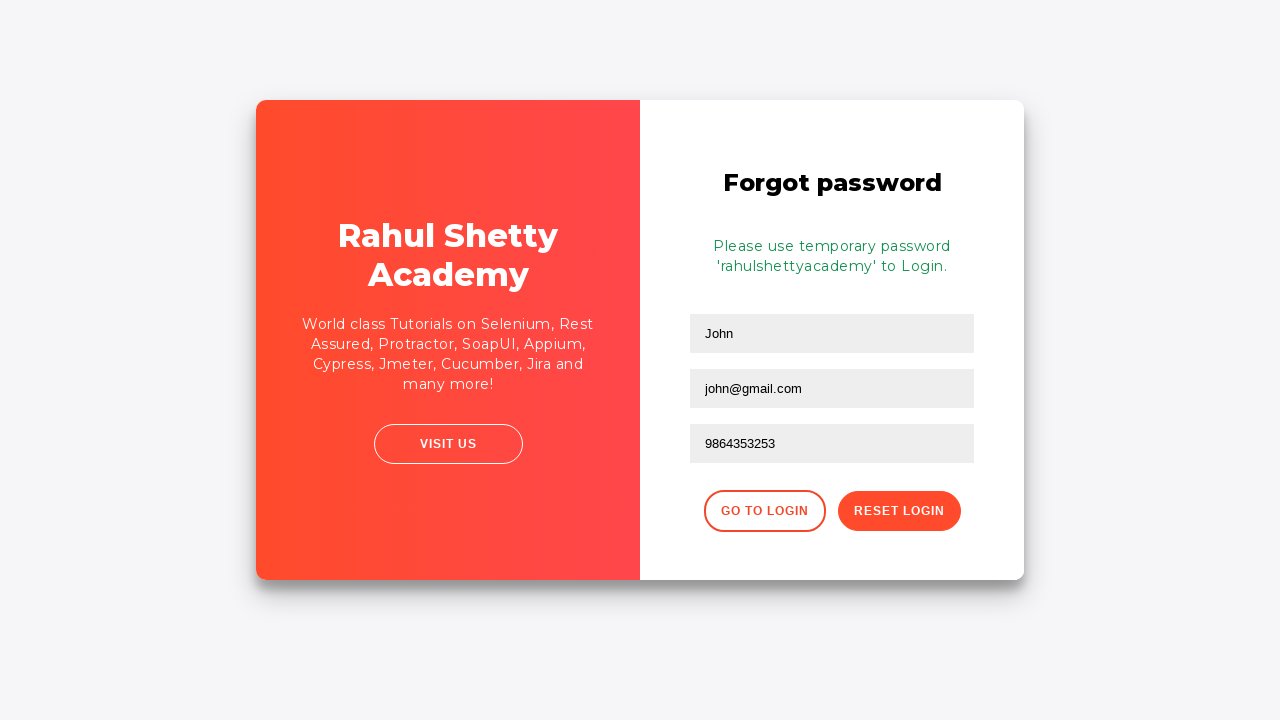

Password reset confirmation message appeared
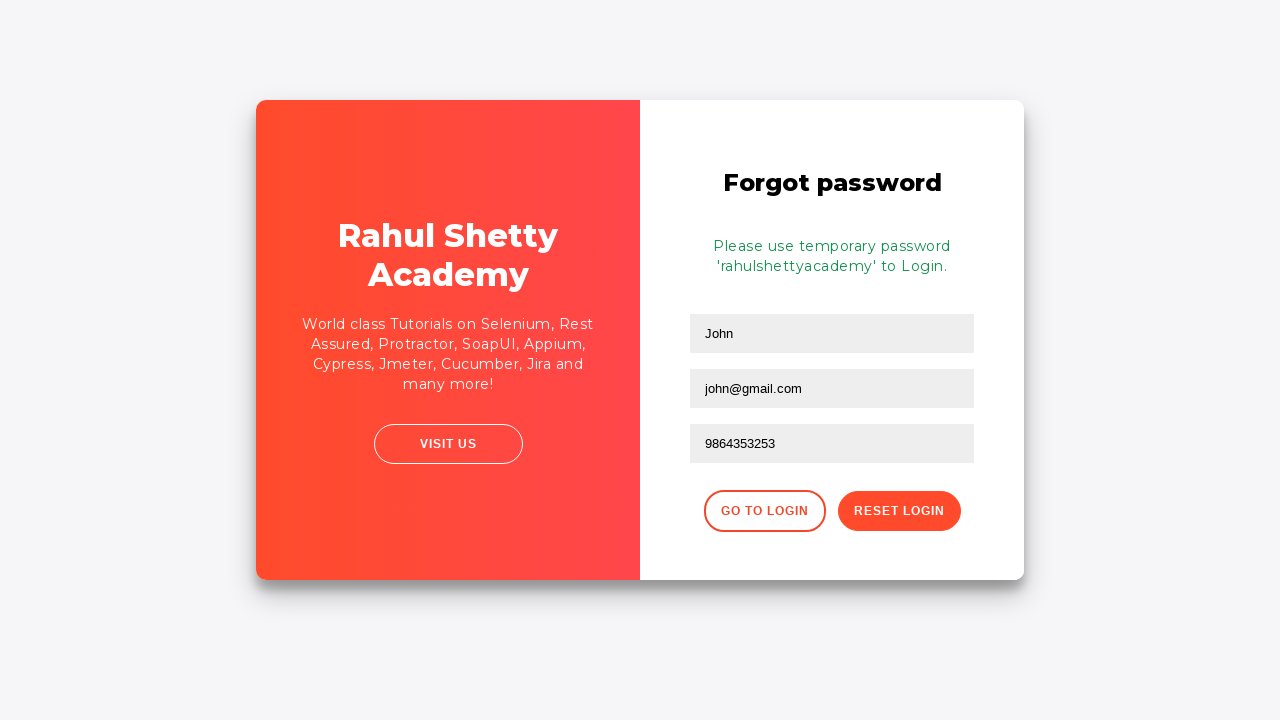

Clicked go back to login button at (764, 511) on .forgot-pwd-btn-conainer button:first-child
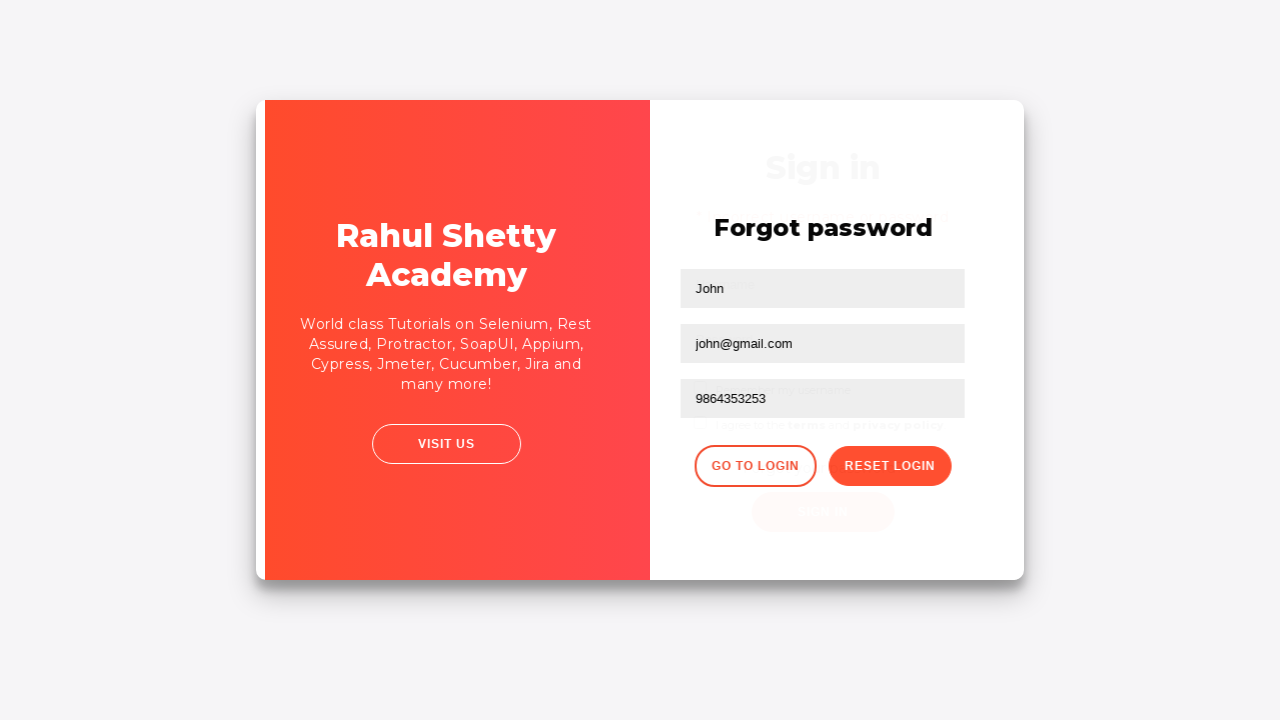

Waited for login form to reappear
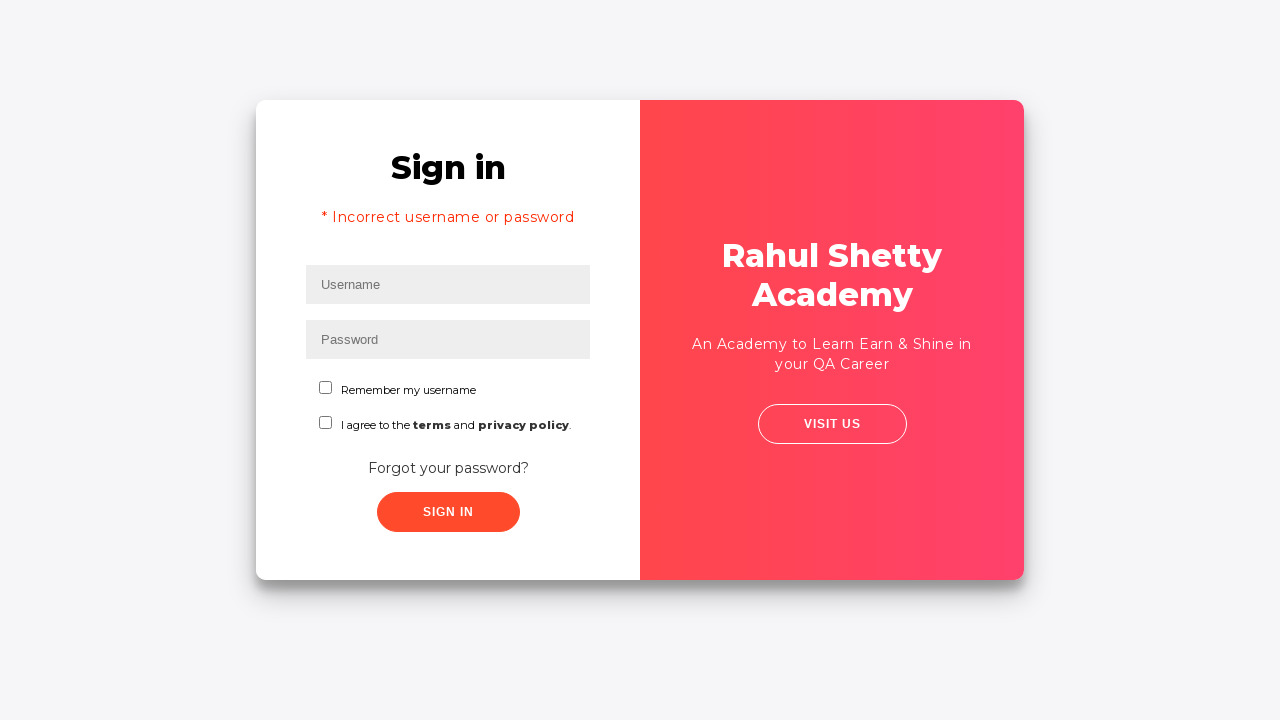

Filled username field again with 'rahul' on #inputUsername
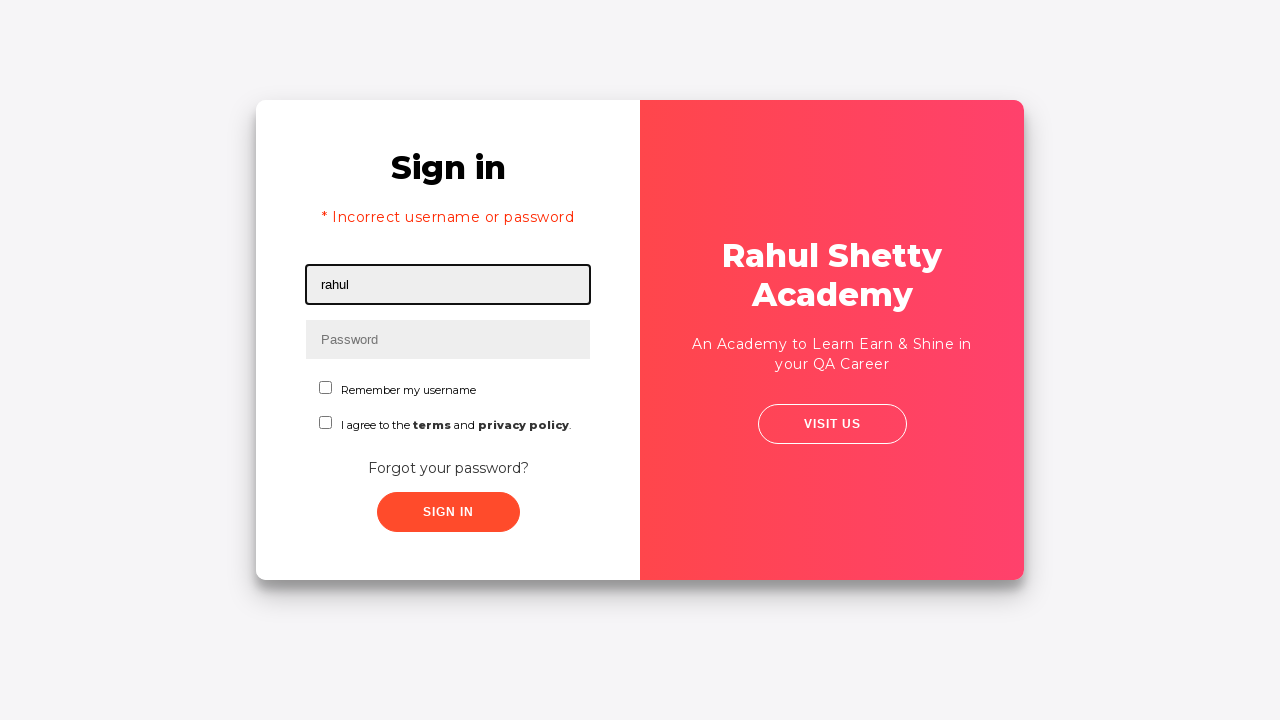

Filled password field with correct credentials 'rahulshettyacademy' on input[type*='pass']
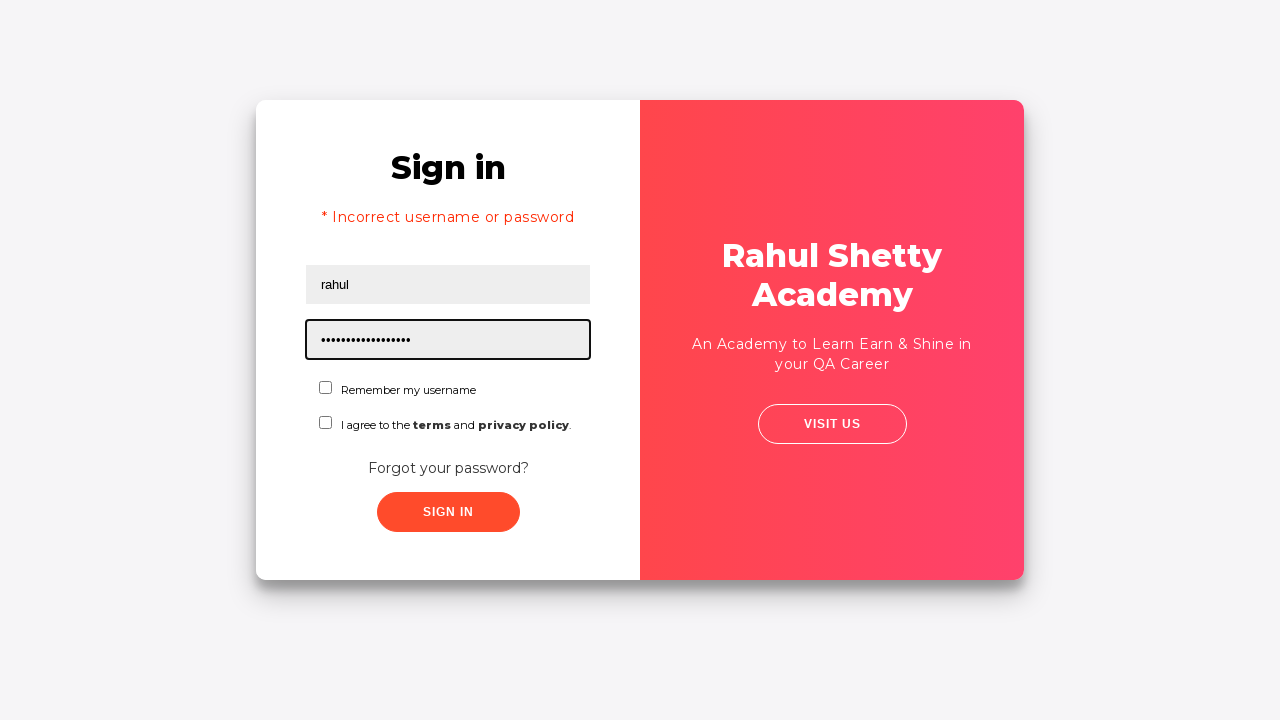

Checked the checkbox at (326, 388) on #chkboxOne
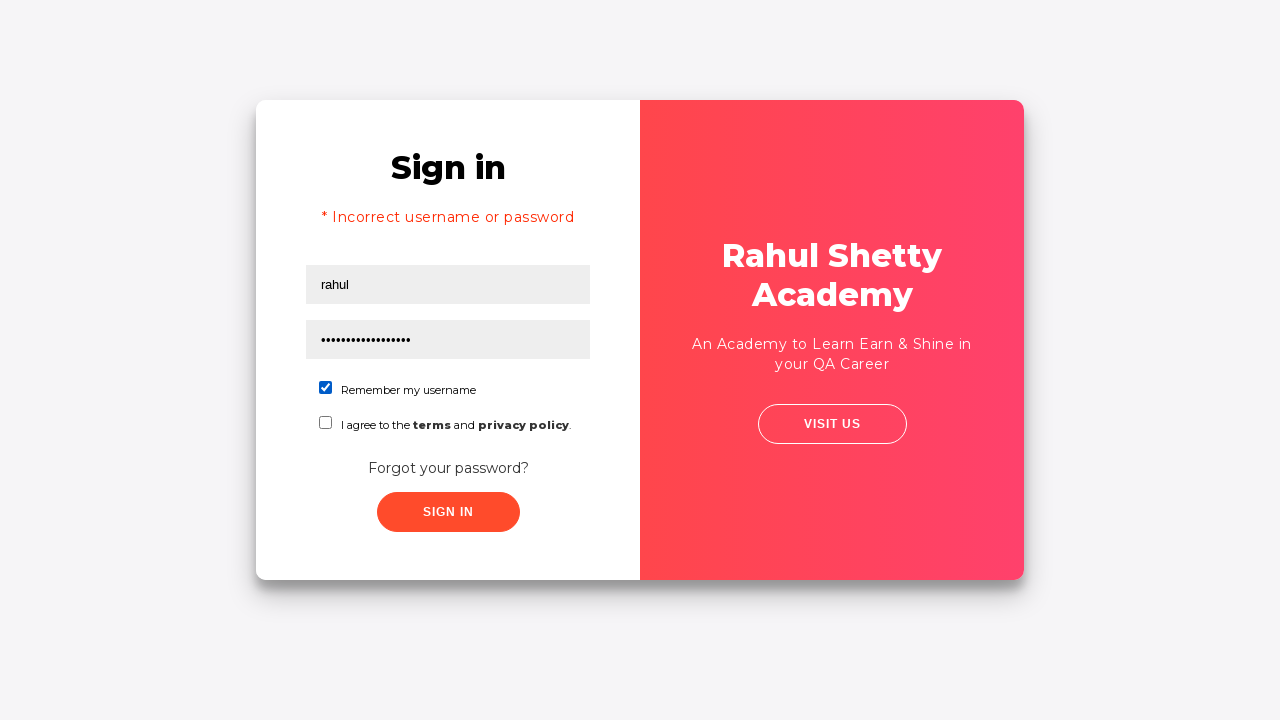

Clicked submit button to complete login at (448, 512) on button.submit
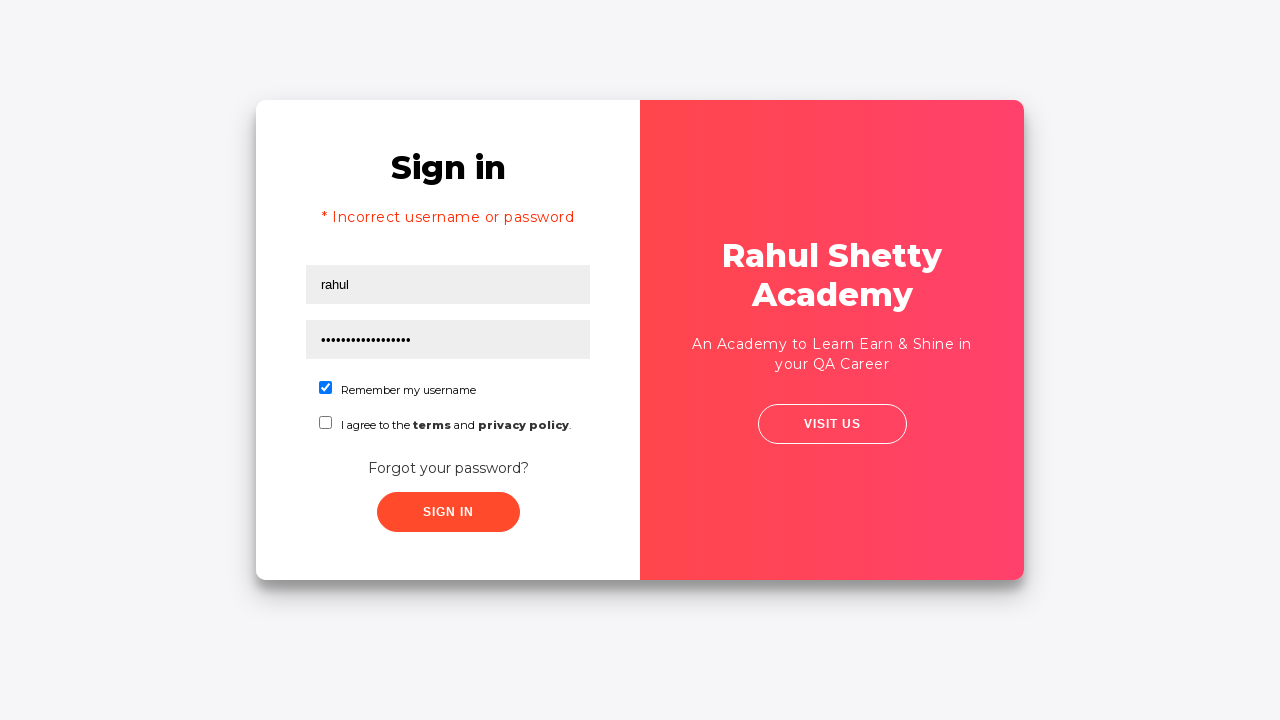

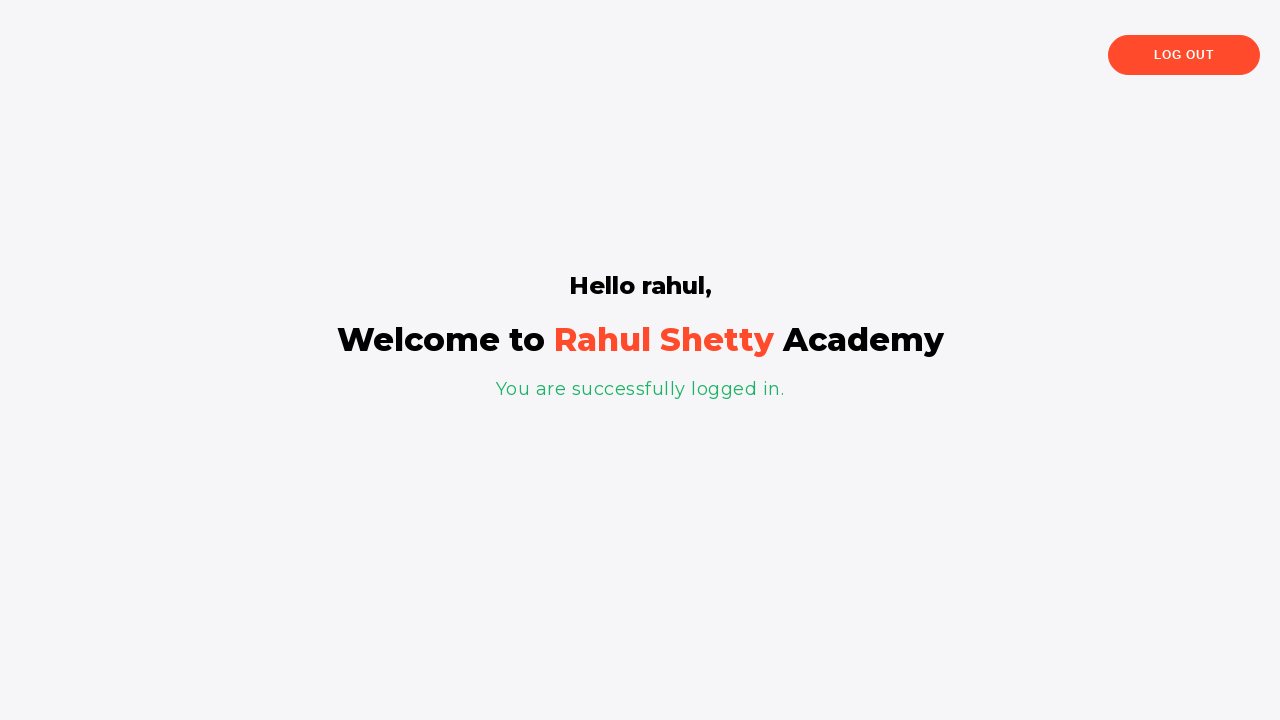